Tests hidden layers functionality by clicking the green button followed by the blue button on the UI Testing Playground site to verify hidden layer behavior.

Starting URL: http://uitestingplayground.com/hiddenlayers

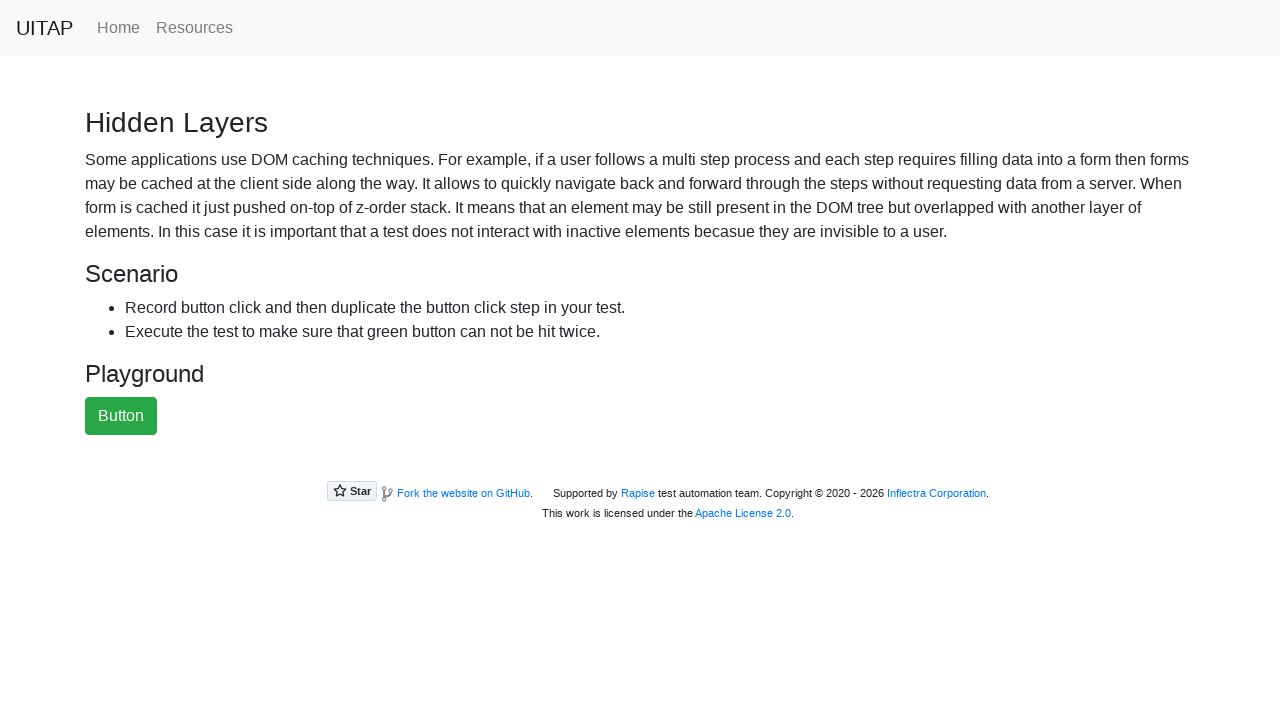

Set viewport size to 1500x720
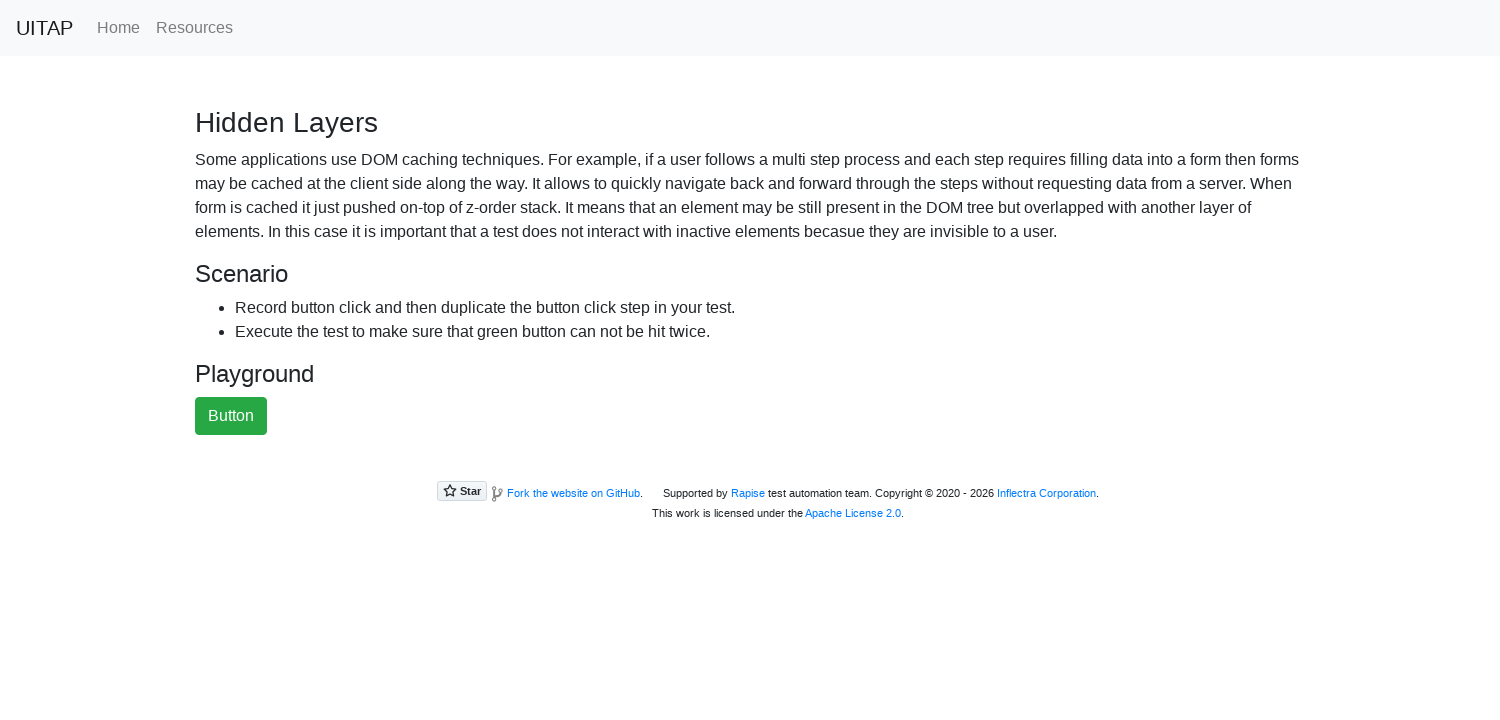

Clicked the green button at (231, 416) on button#greenButton
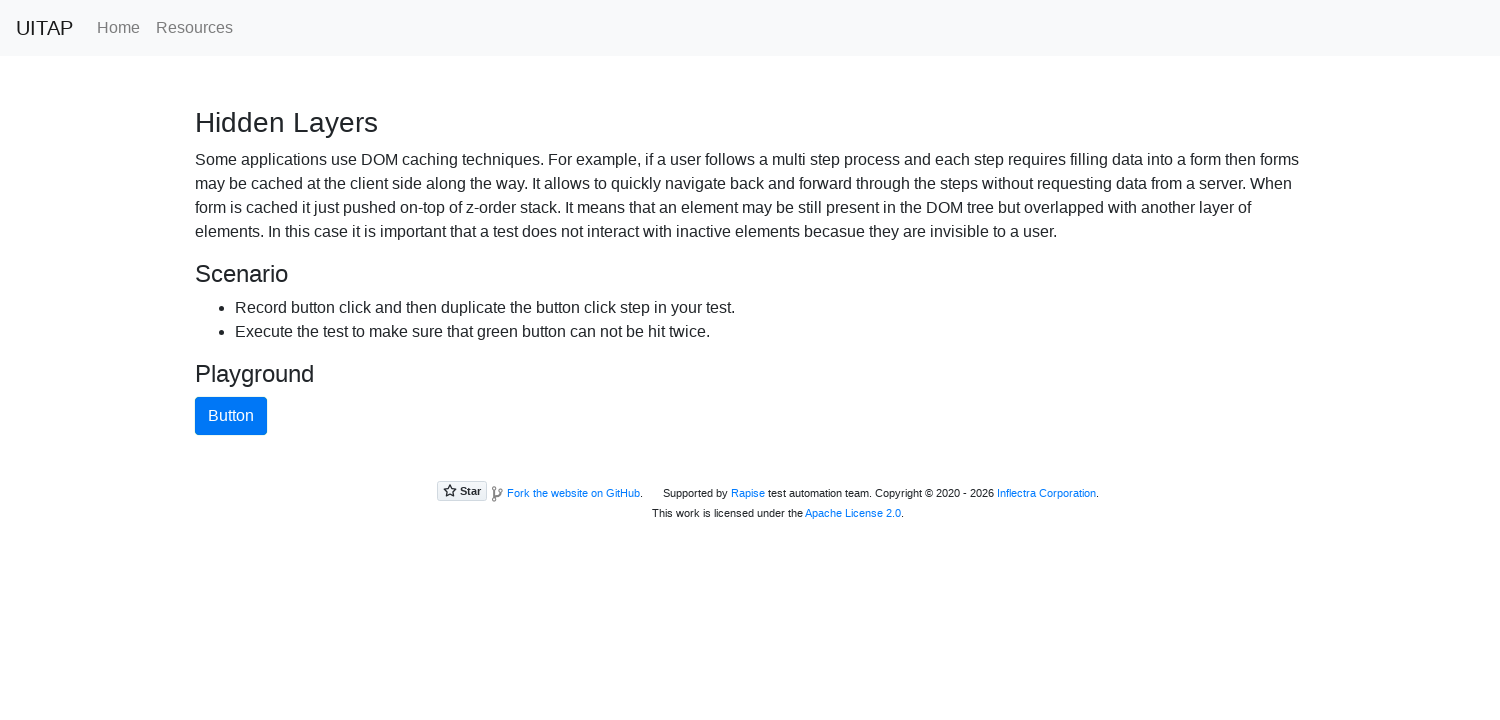

Clicked the blue button at (231, 416) on button#blueButton
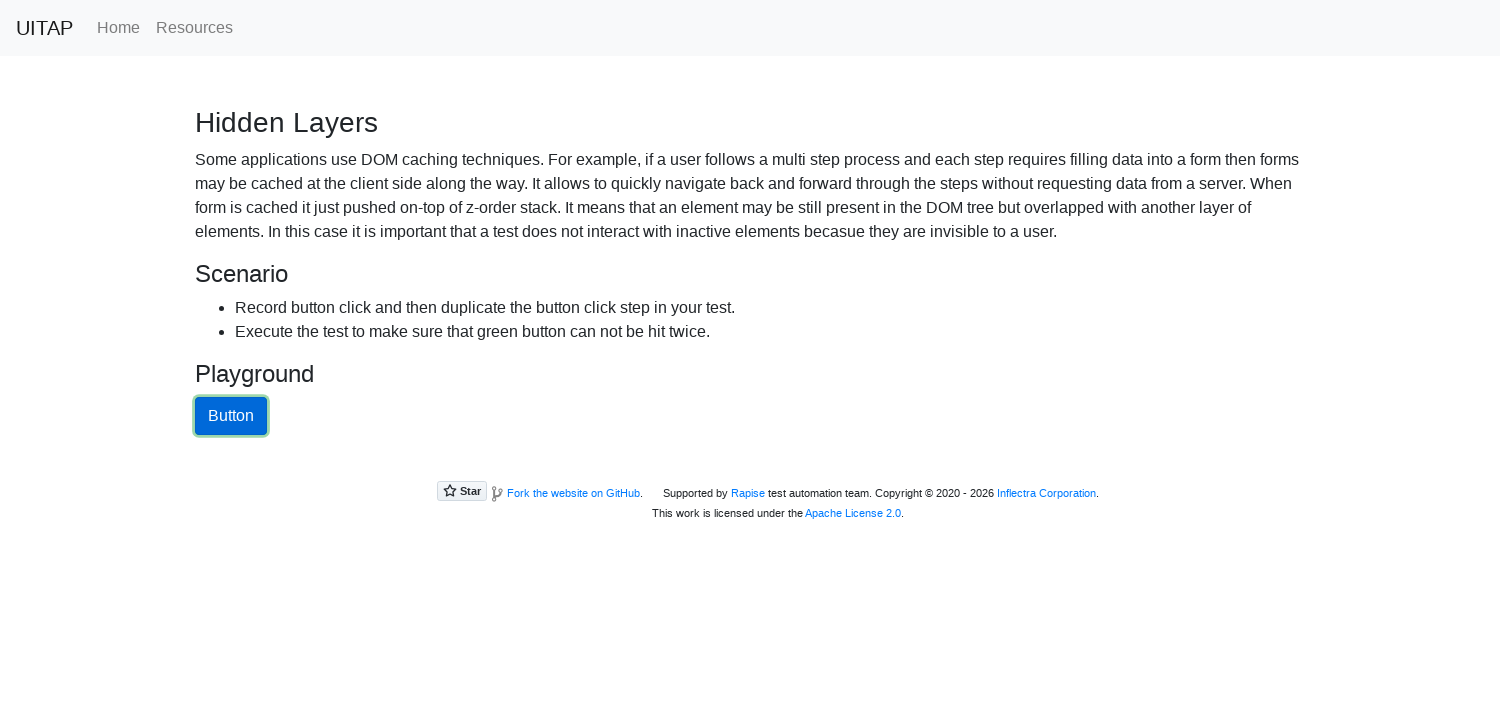

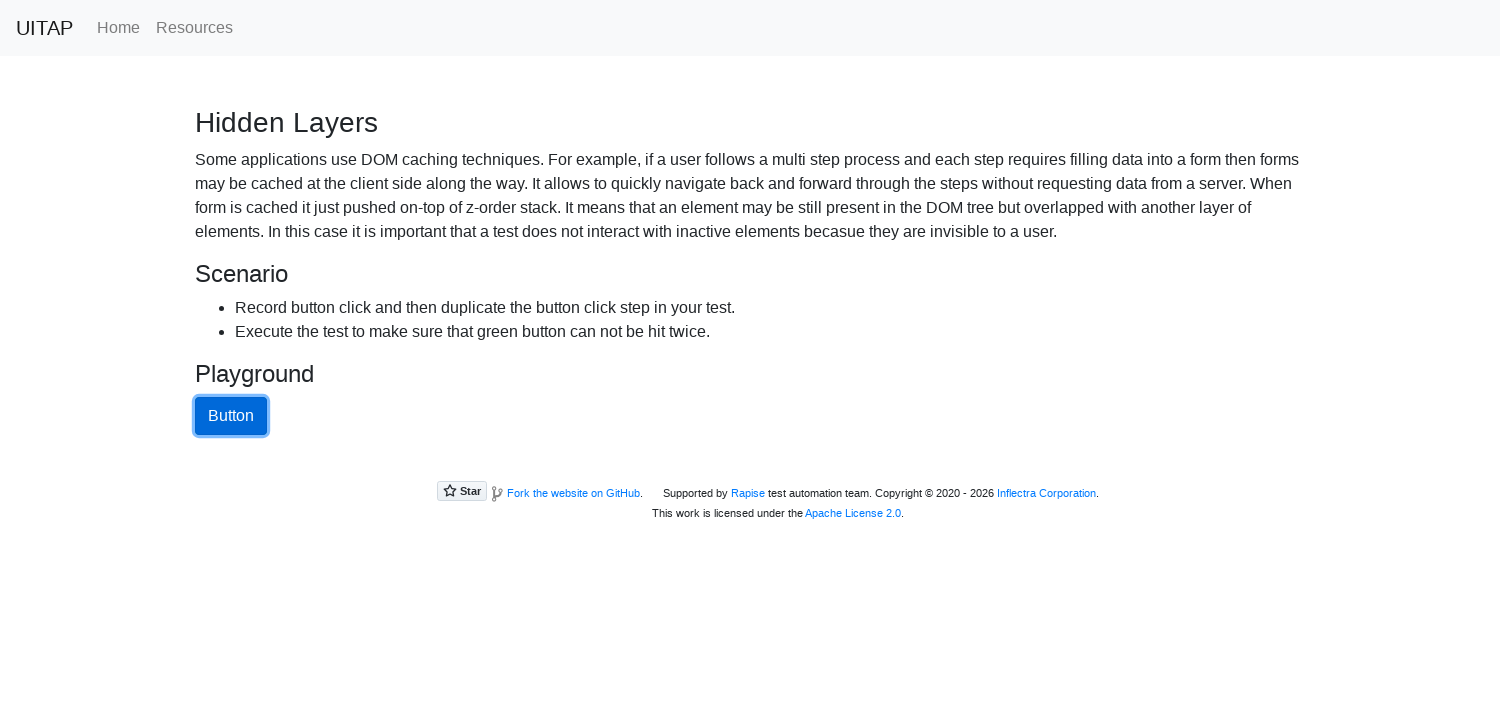